Tests editing a completed task while in the Completed filter

Starting URL: https://todomvc4tasj.herokuapp.com/

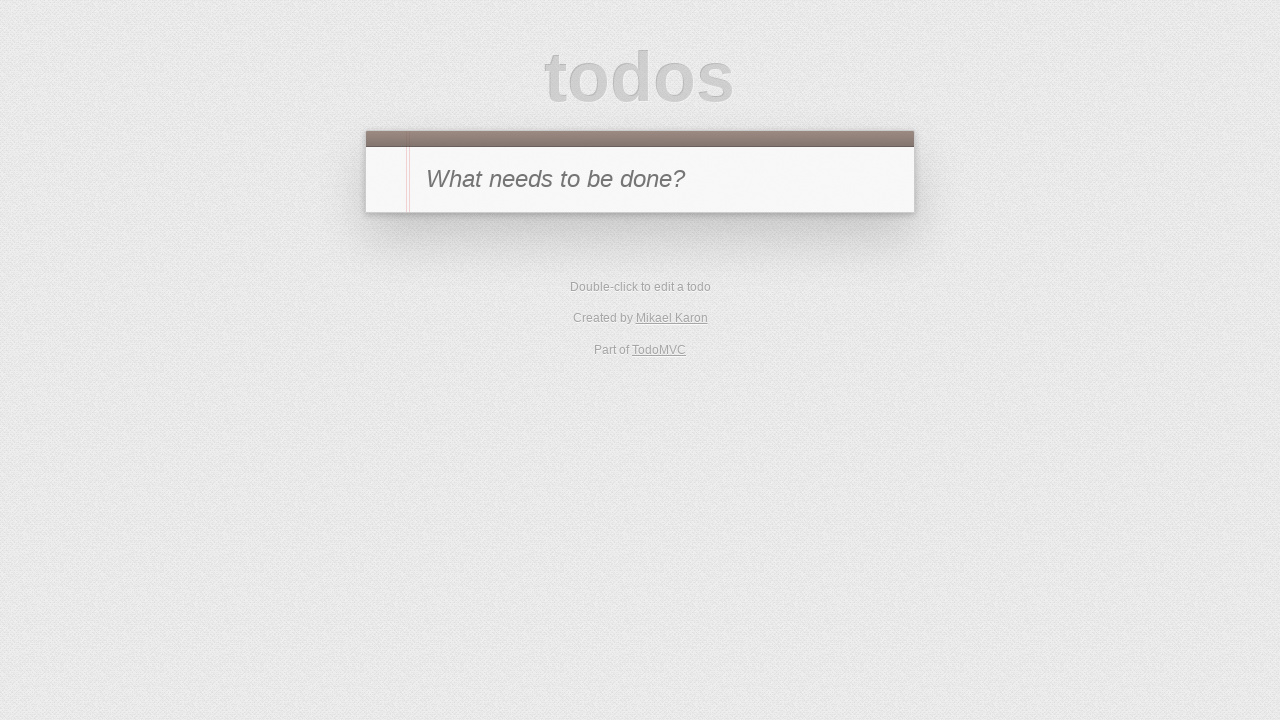

Filled new todo input with '1' on #new-todo
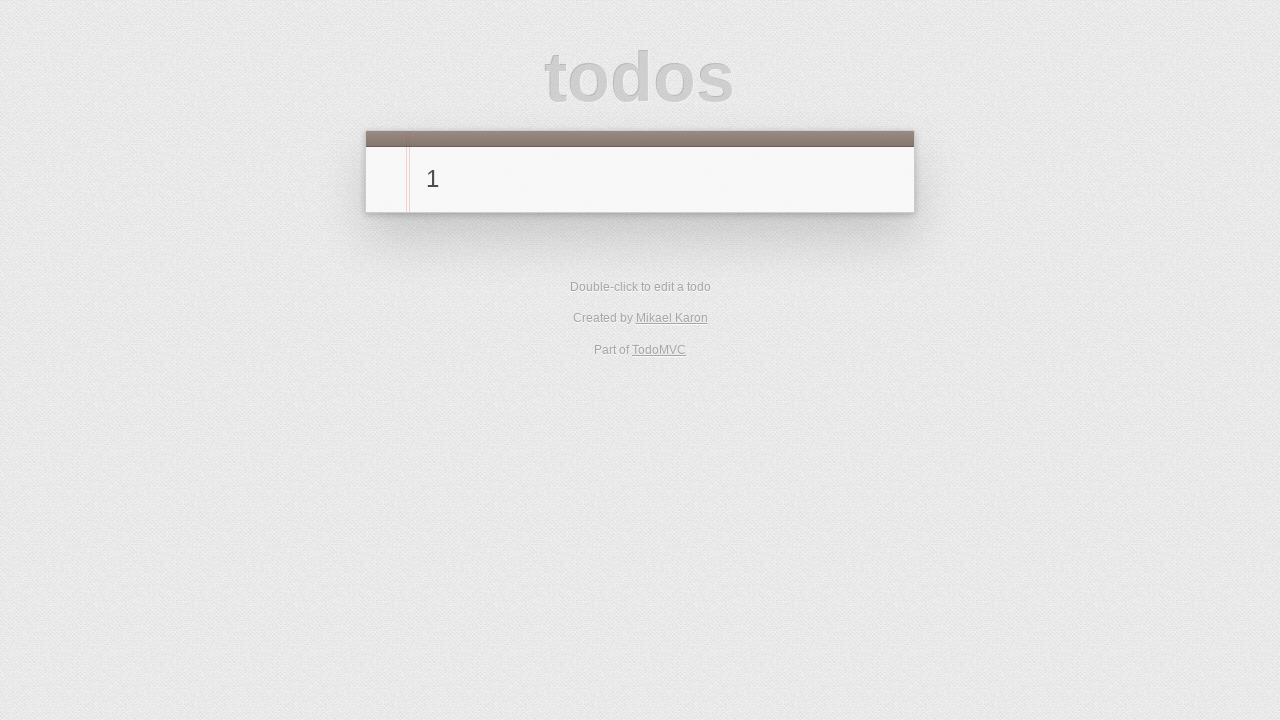

Pressed Enter to create new task on #new-todo
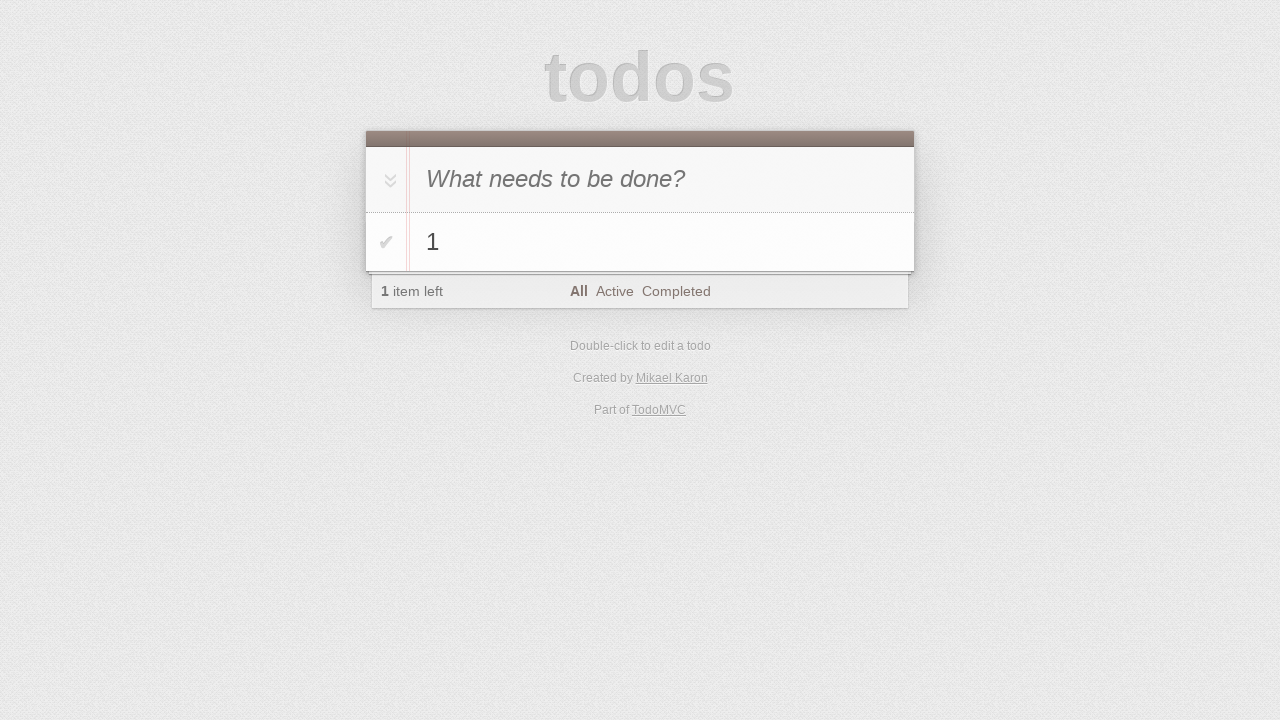

Clicked toggle to mark task as completed at (386, 242) on #todo-list li:has-text('1') .toggle
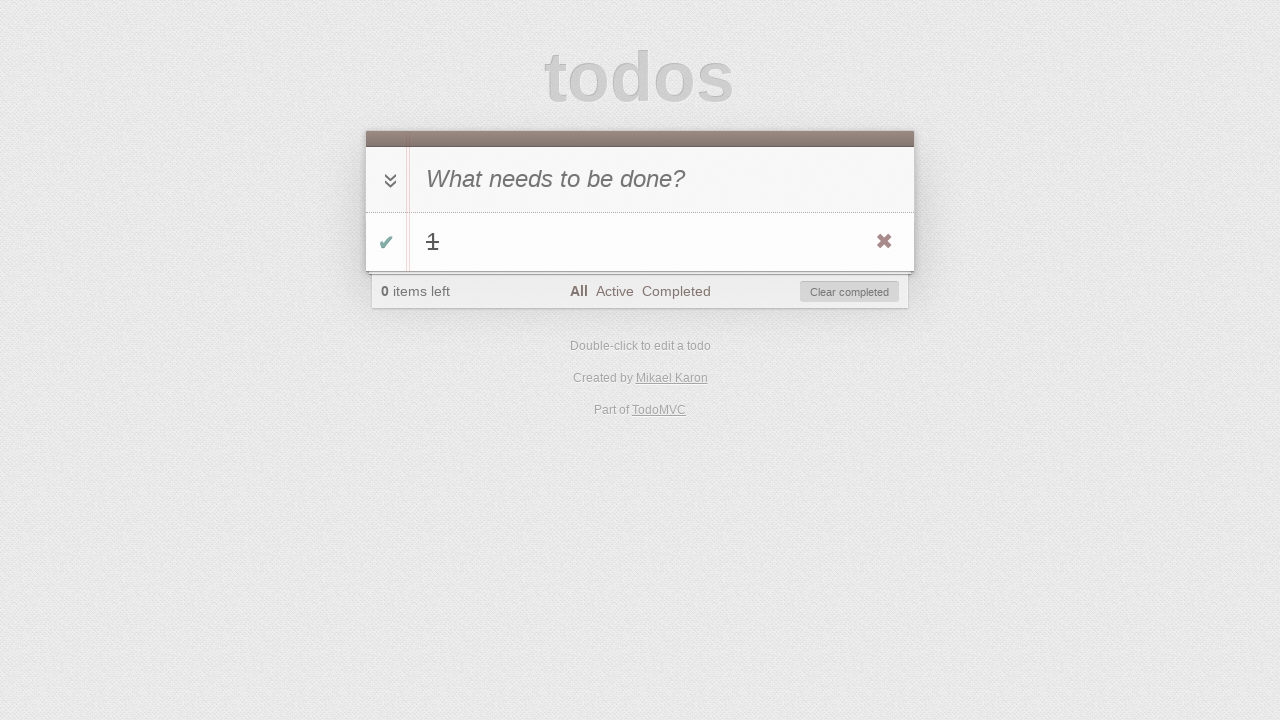

Clicked Completed filter at (676, 291) on text=Completed
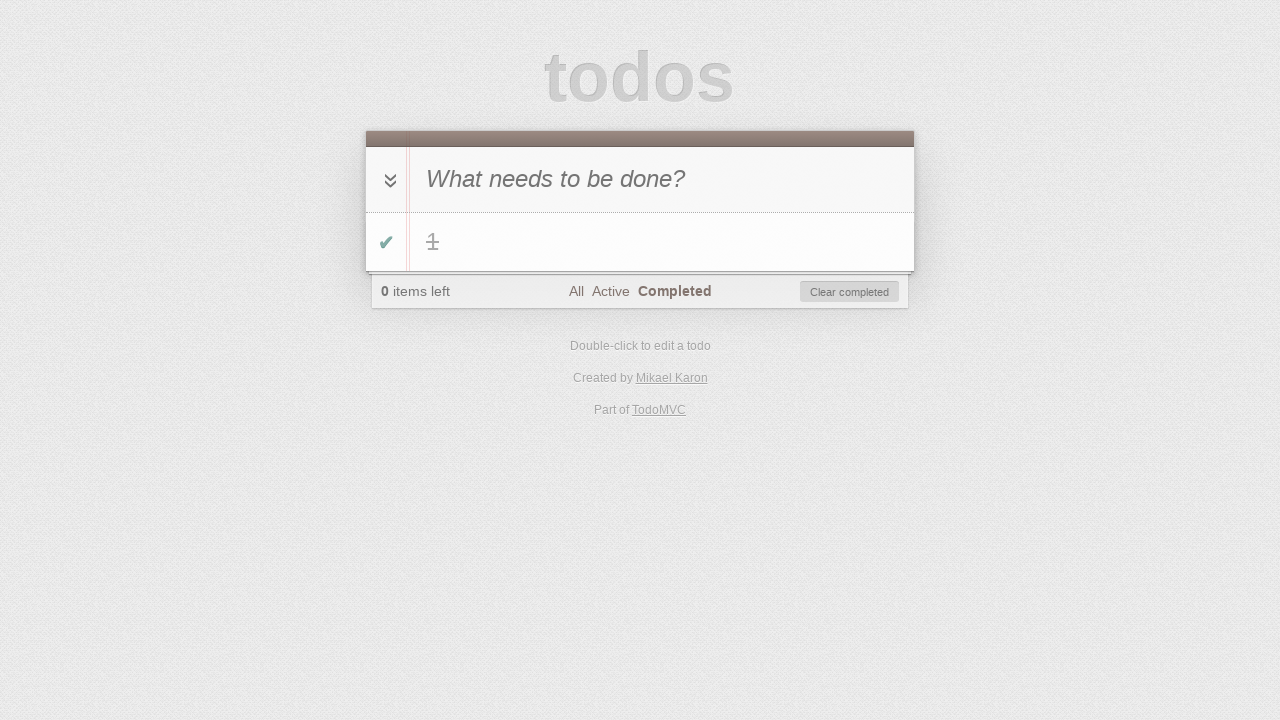

Double-clicked completed task to edit at (662, 242) on #todo-list li >> text='1'
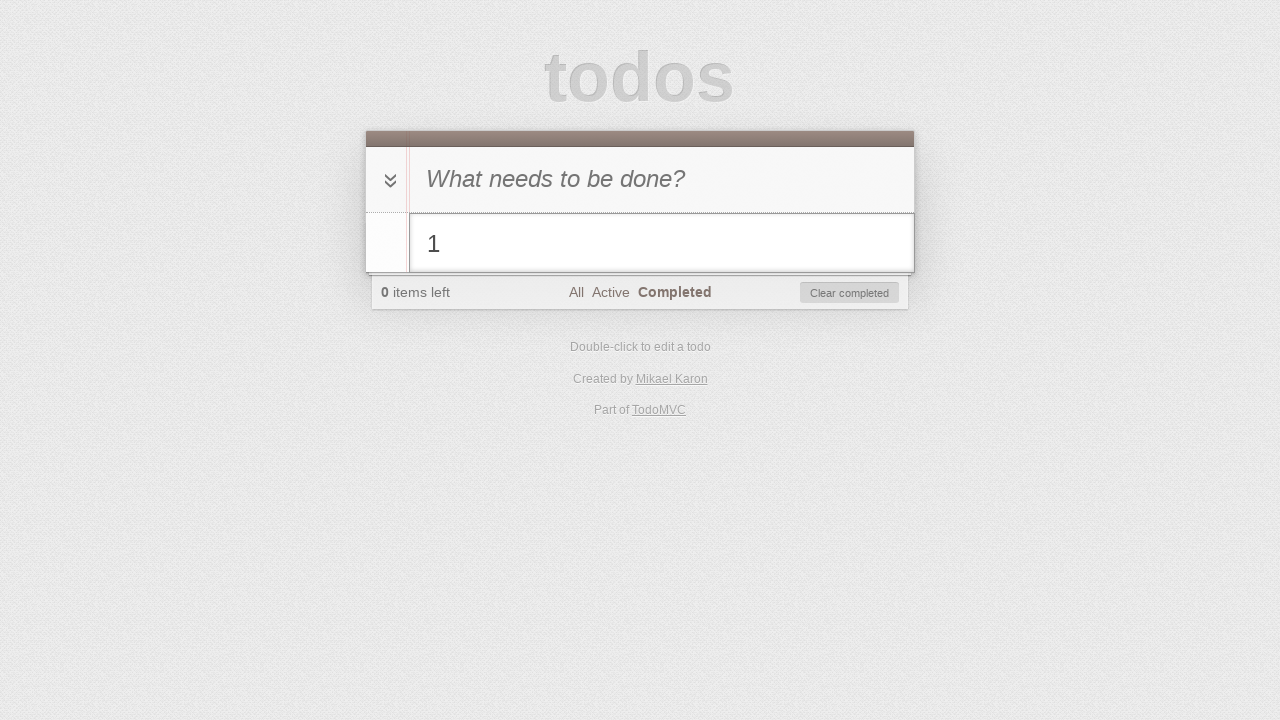

Filled edit field with '1 edited' on #todo-list li.editing .edit
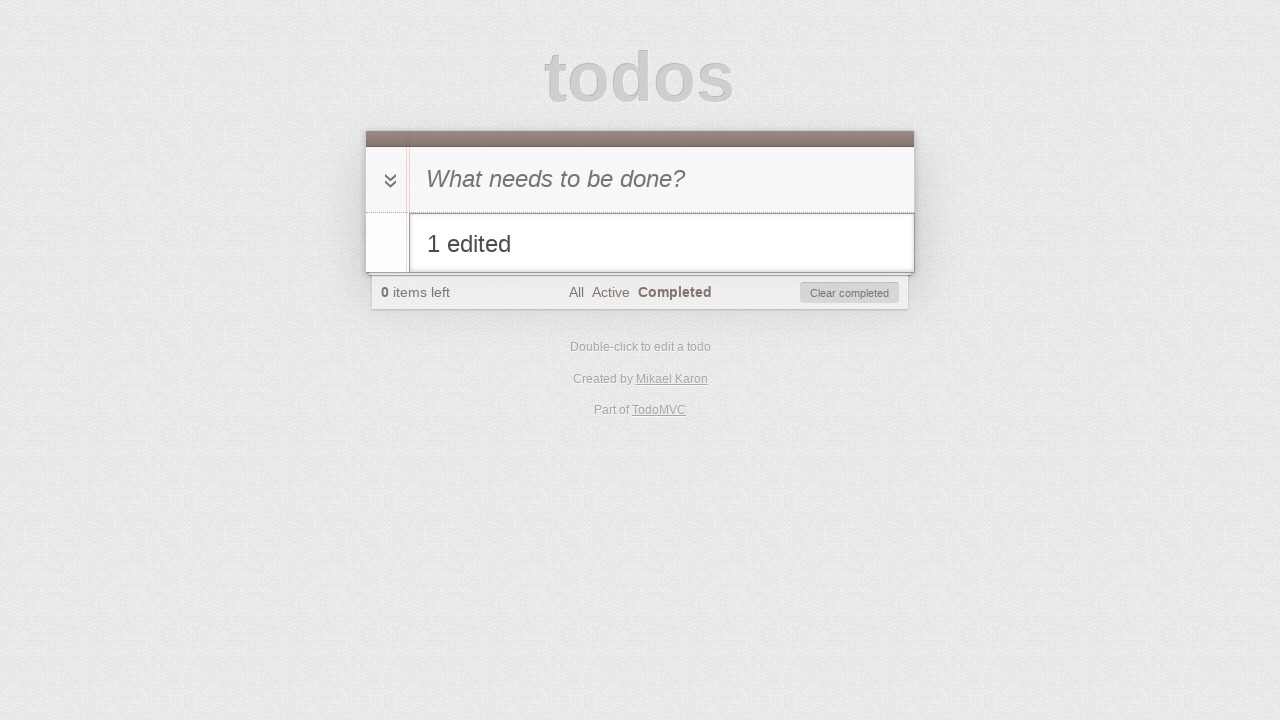

Pressed Enter to save edited task on #todo-list li.editing .edit
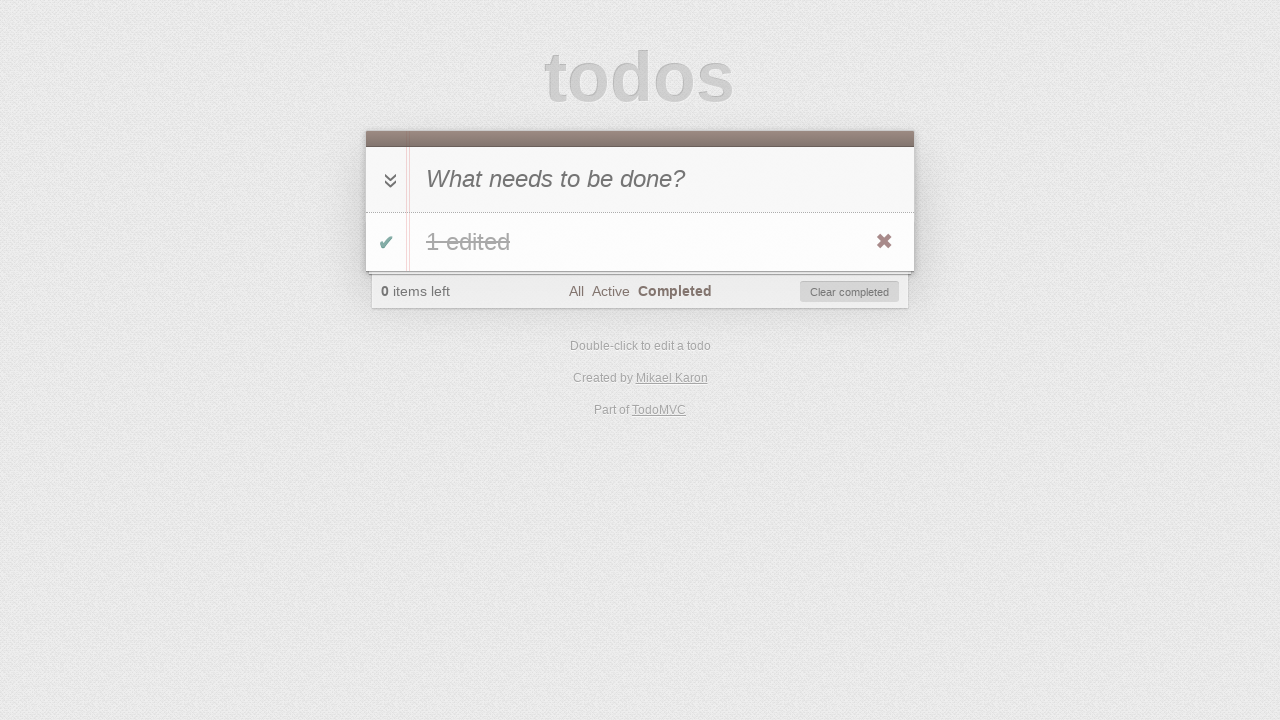

Verified edited task is visible in list
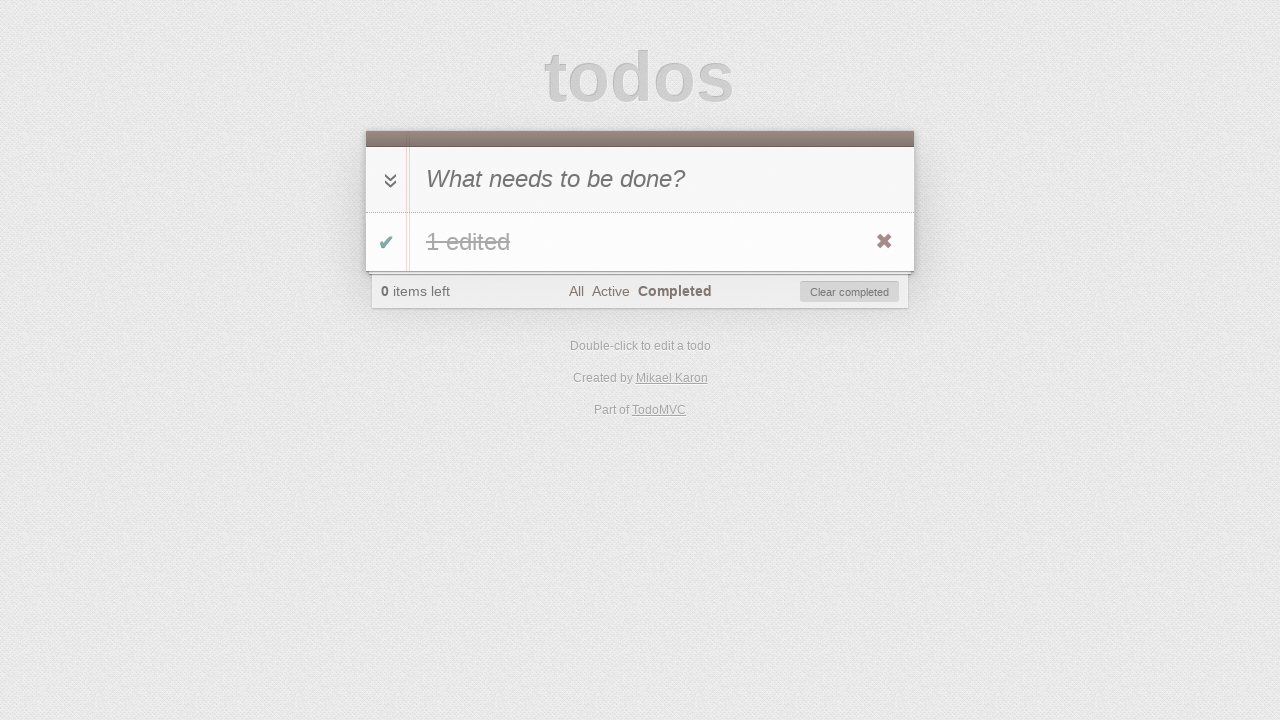

Verified item count is 0
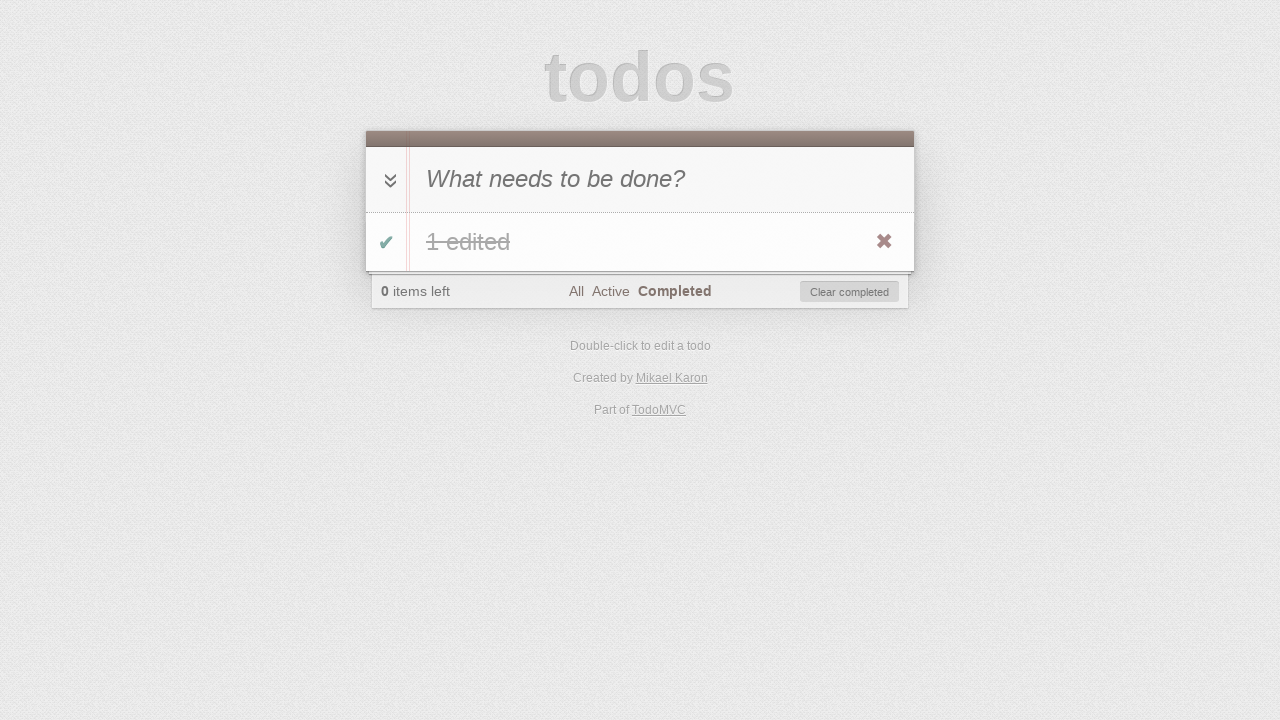

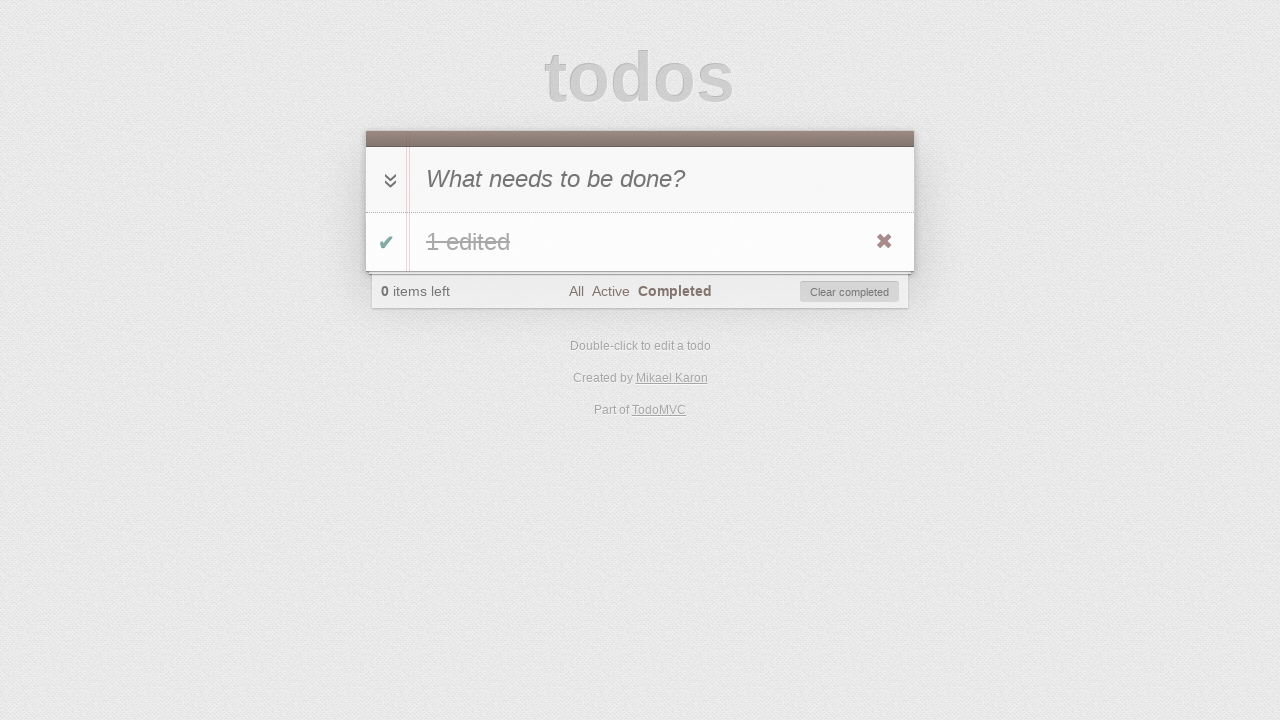